Navigates to the Ollama model library page sorted by popularity and verifies that model cards are displayed on the page.

Starting URL: https://ollama.com/library?sort=popular

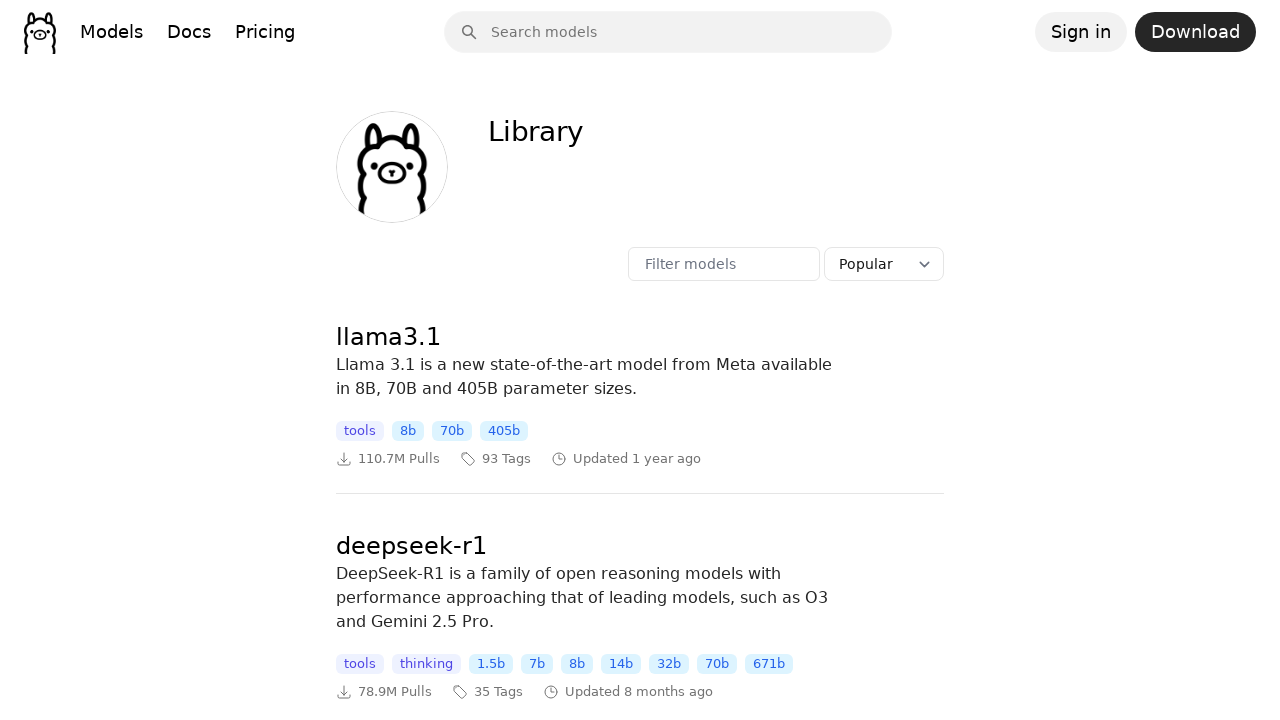

Waited 5 seconds for page to fully load
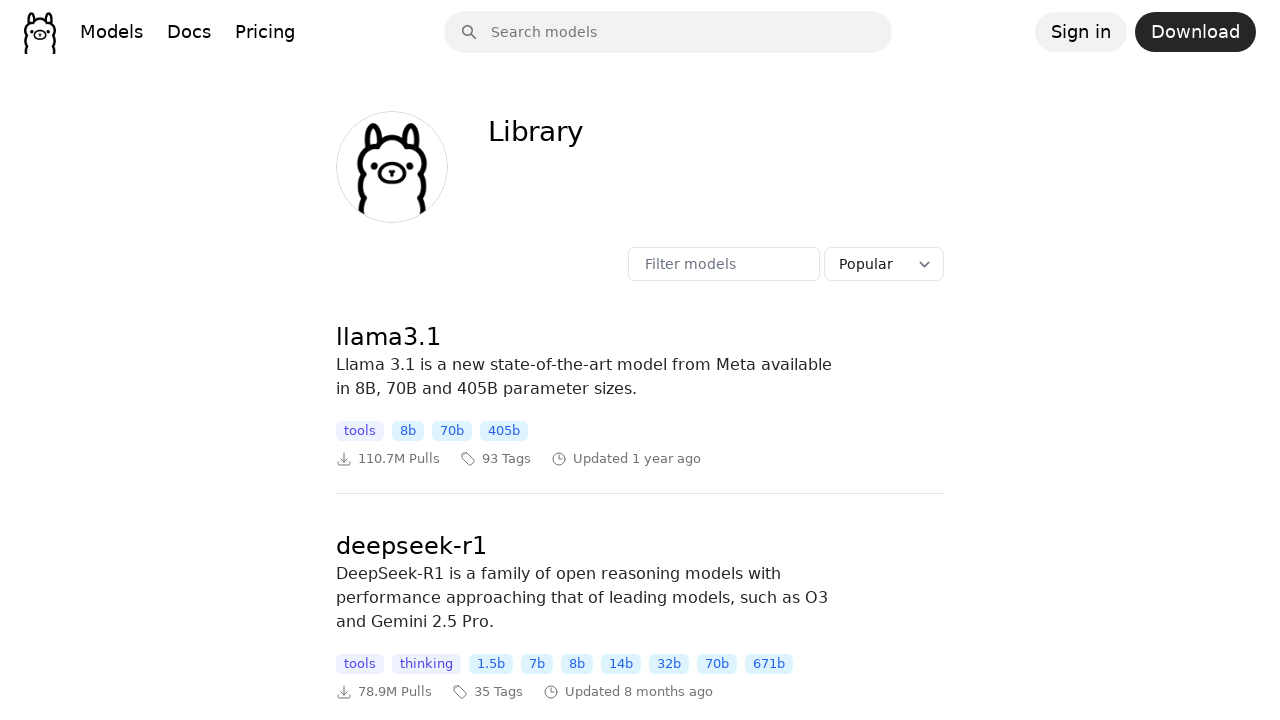

Model card links became visible on the page
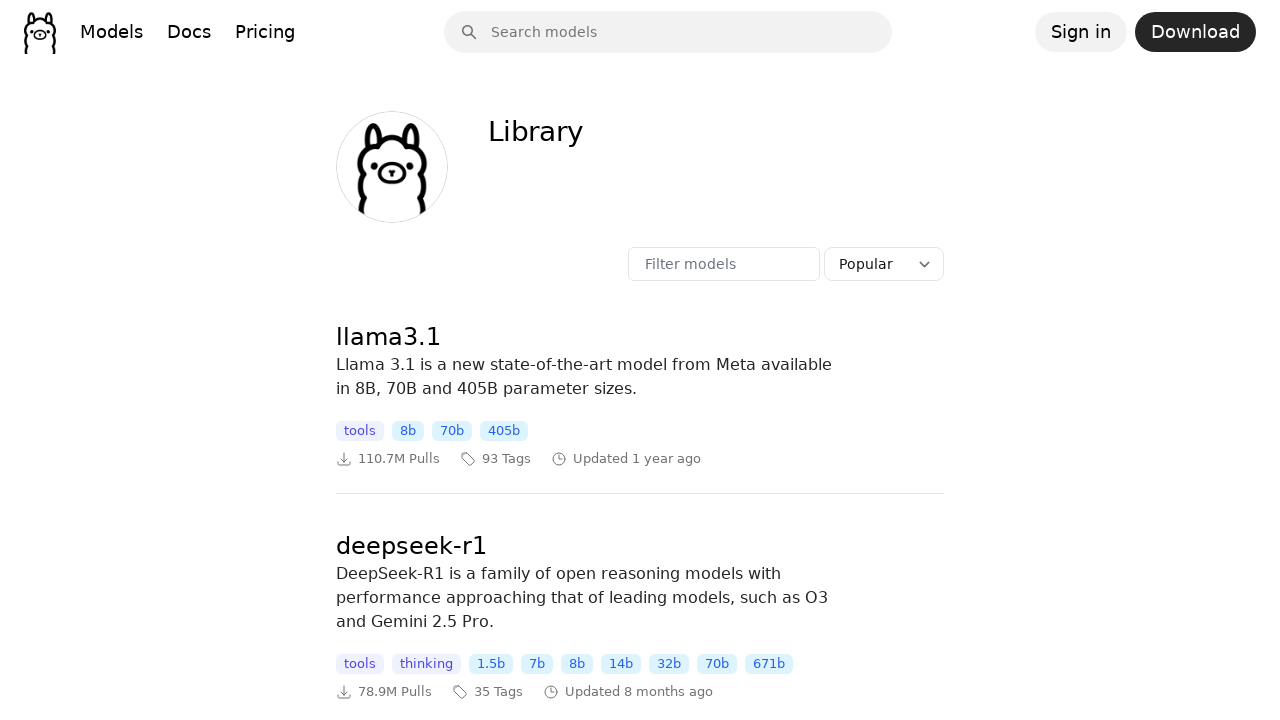

Located all model card elements
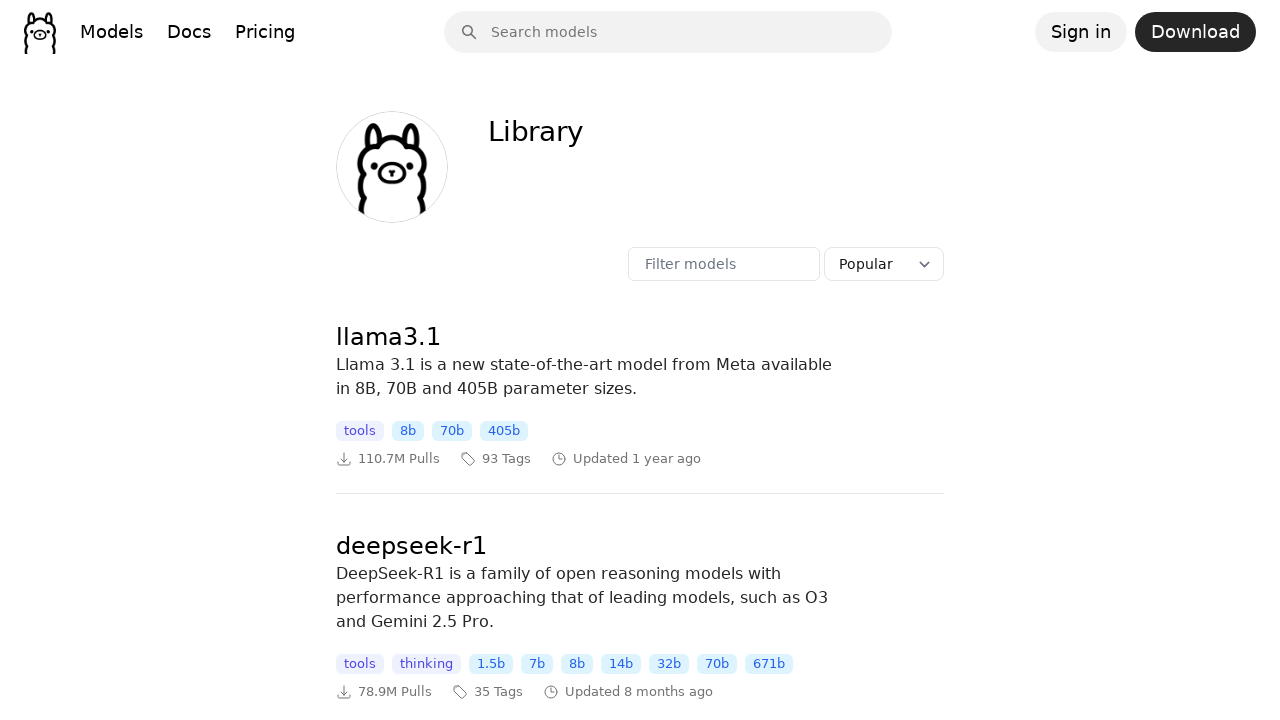

First model card is visible, confirming model cards are displayed
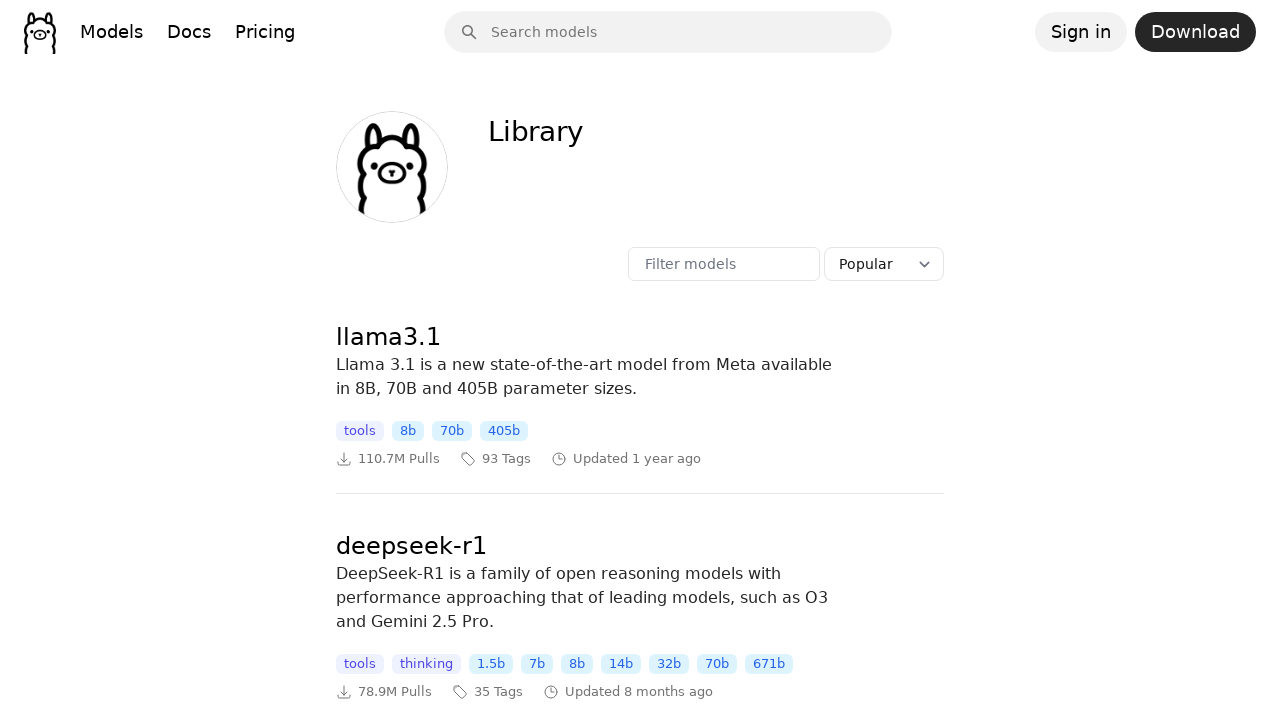

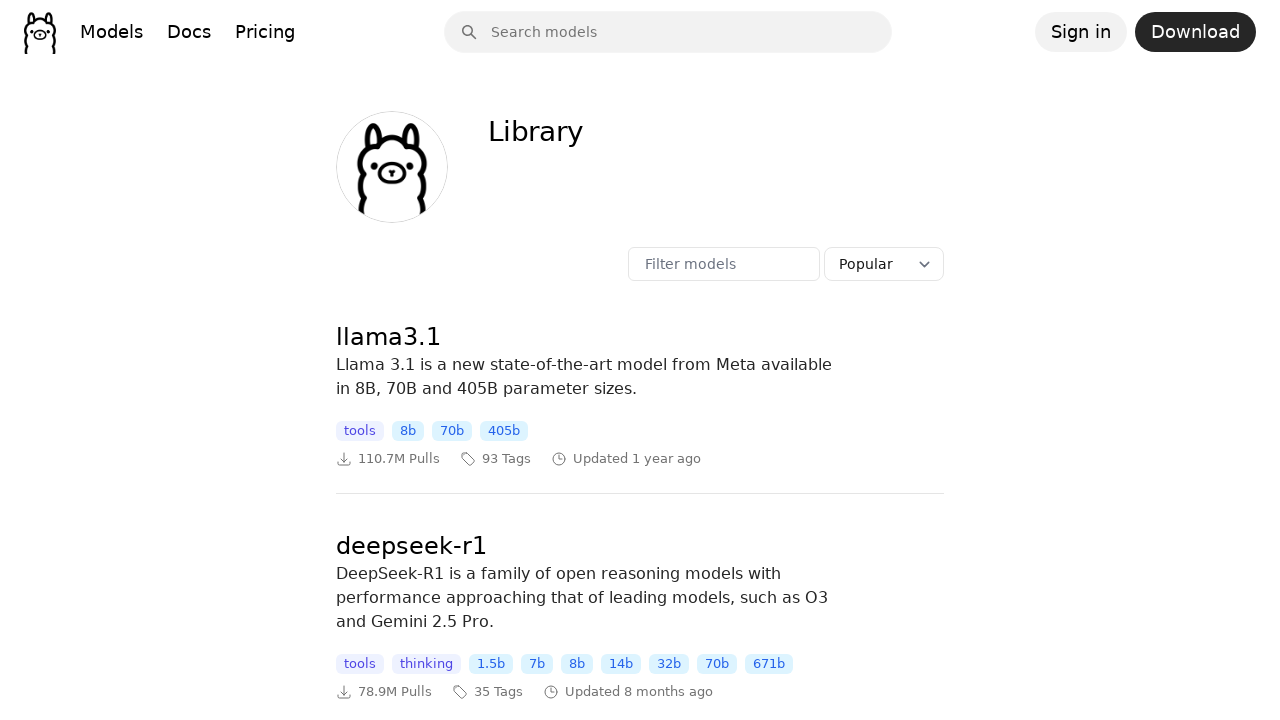